Tests drag and drop functionality on the jQuery UI draggable demo page by switching into an iframe and dragging an element by a specified offset.

Starting URL: http://jqueryui.com/draggable/

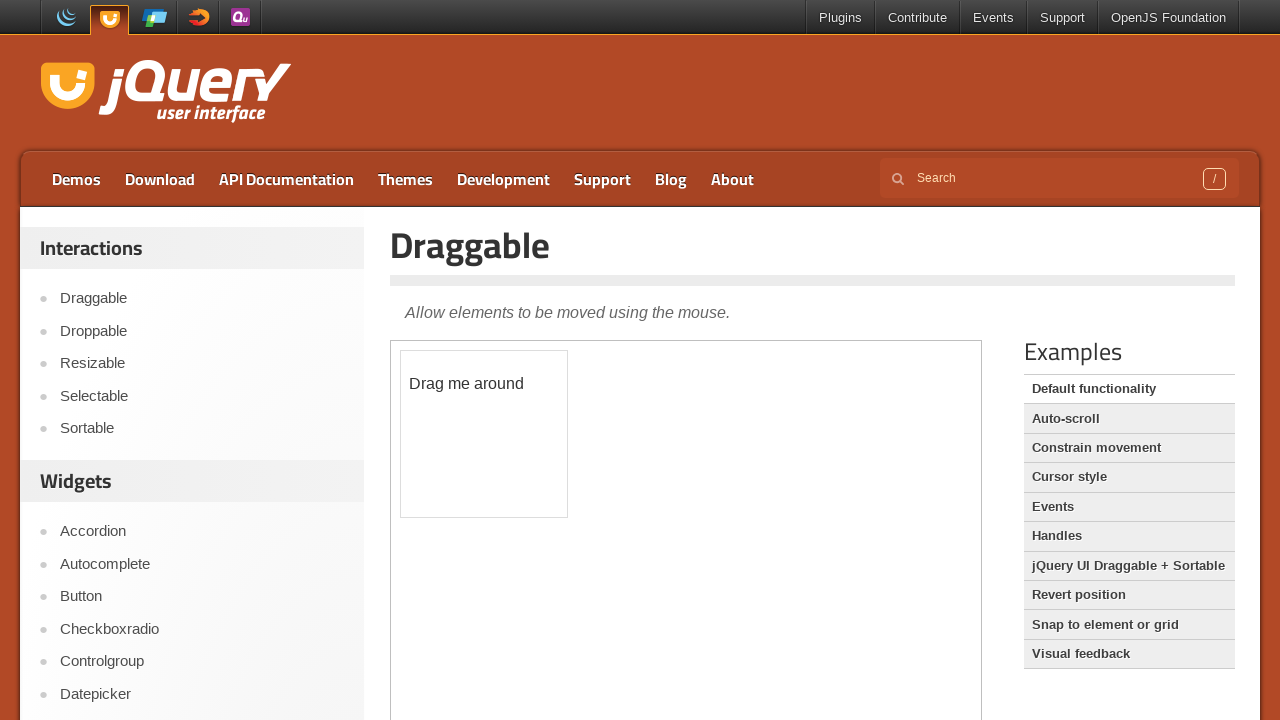

Waited for jQuery UI draggable demo iframe to load
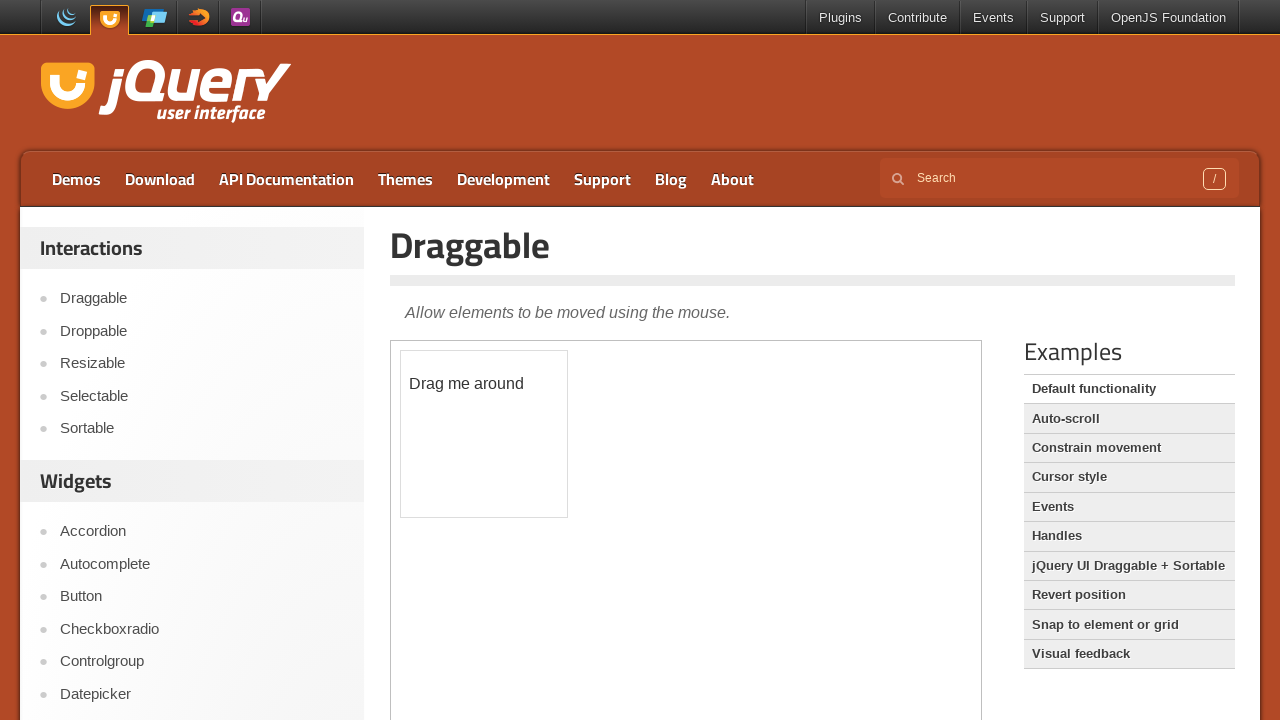

Located and switched context to the demo iframe
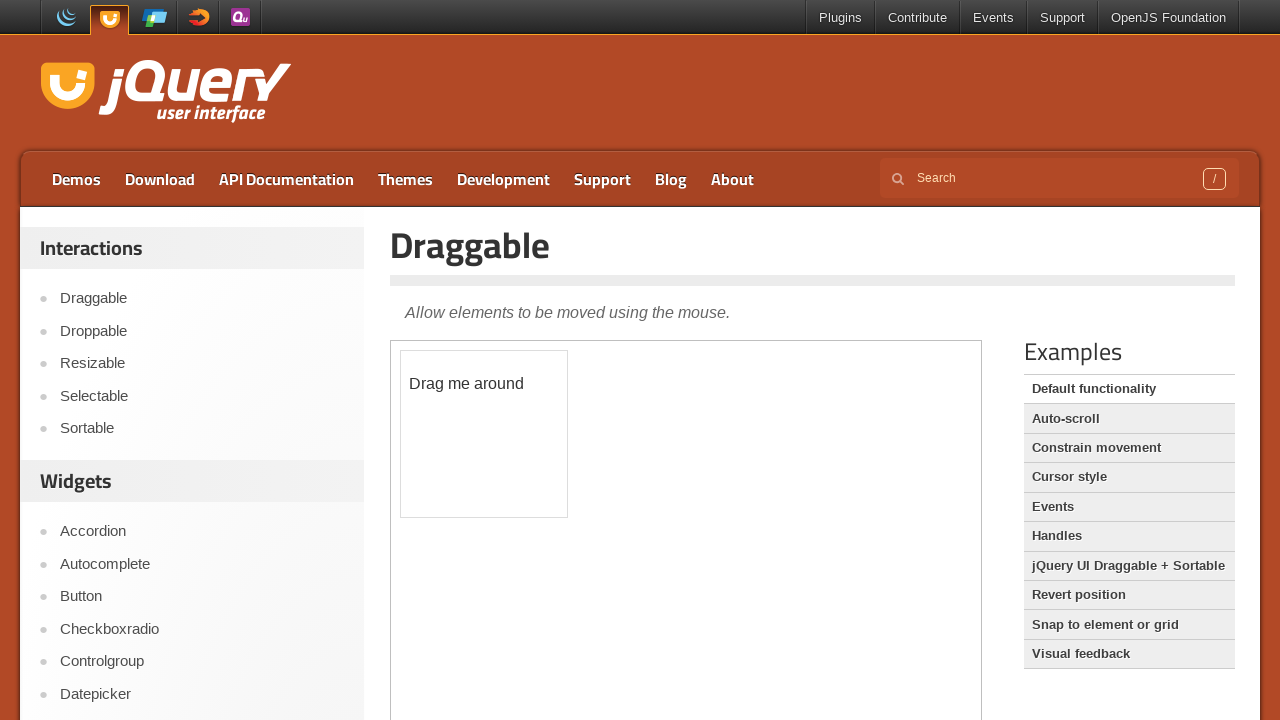

Located the draggable element with ID 'draggable' inside the iframe
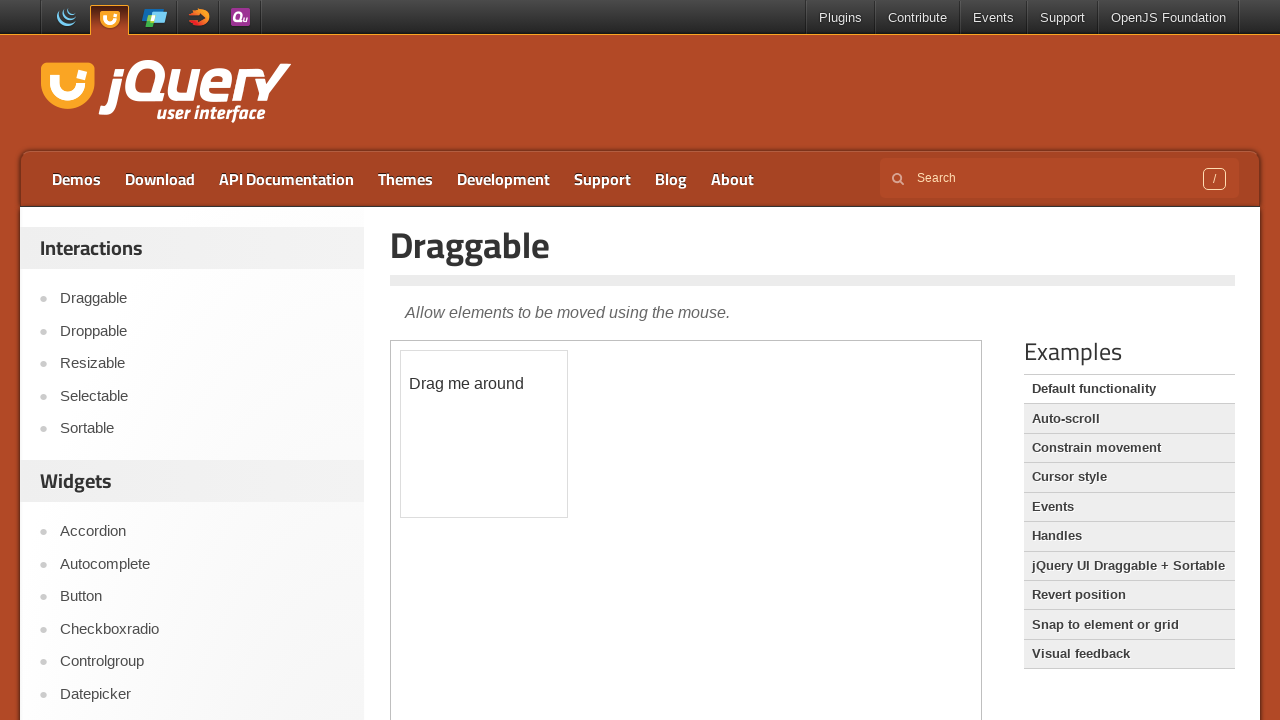

Verified draggable element is visible
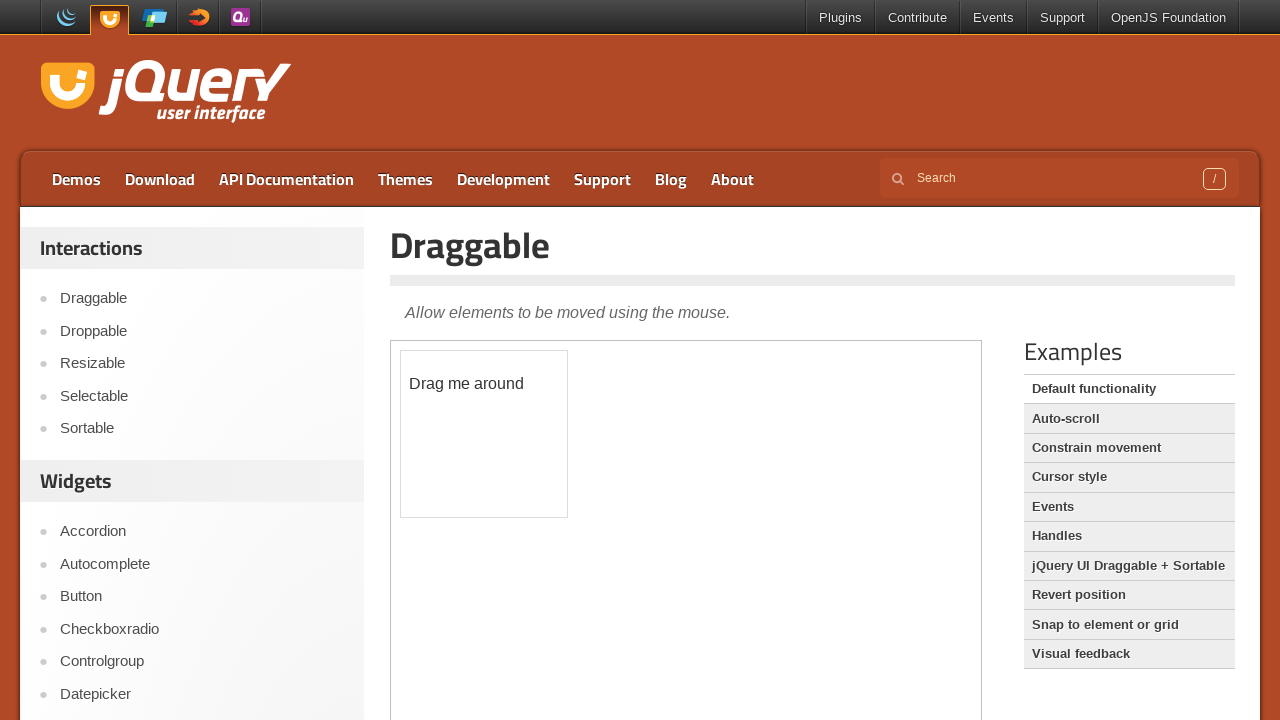

Dragged the element by offset (12px right, 15px down) at (413, 366)
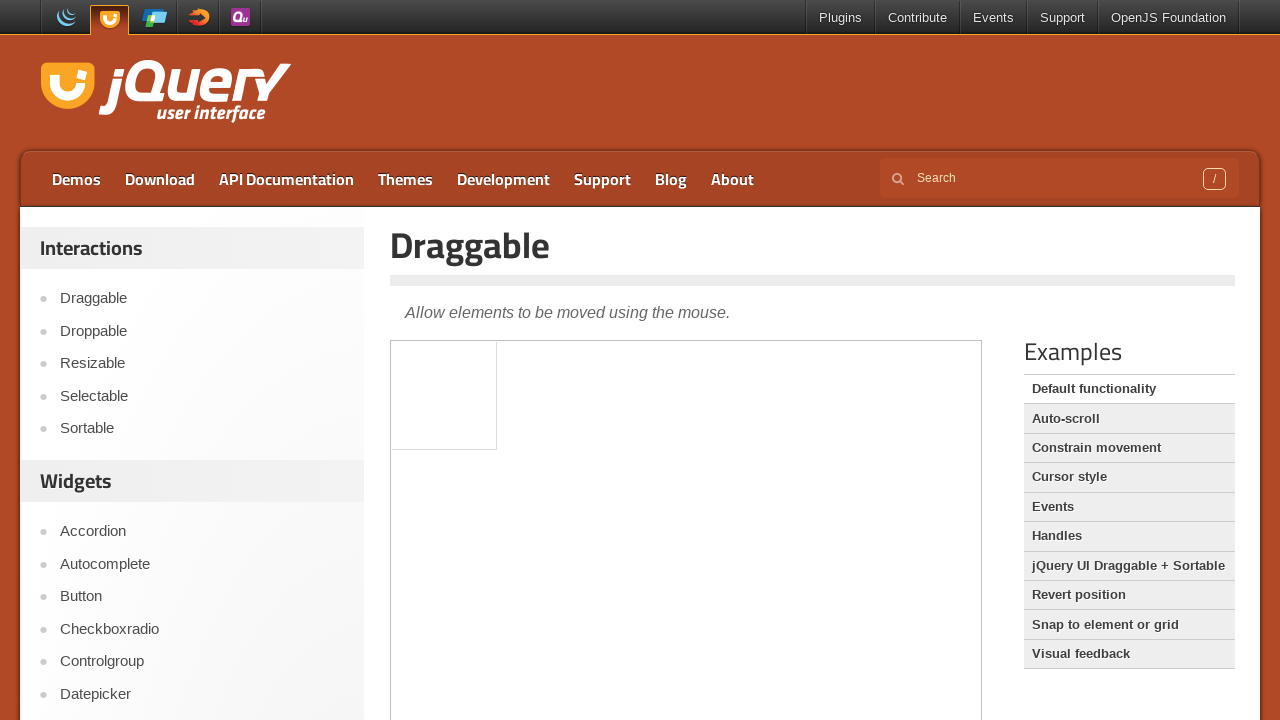

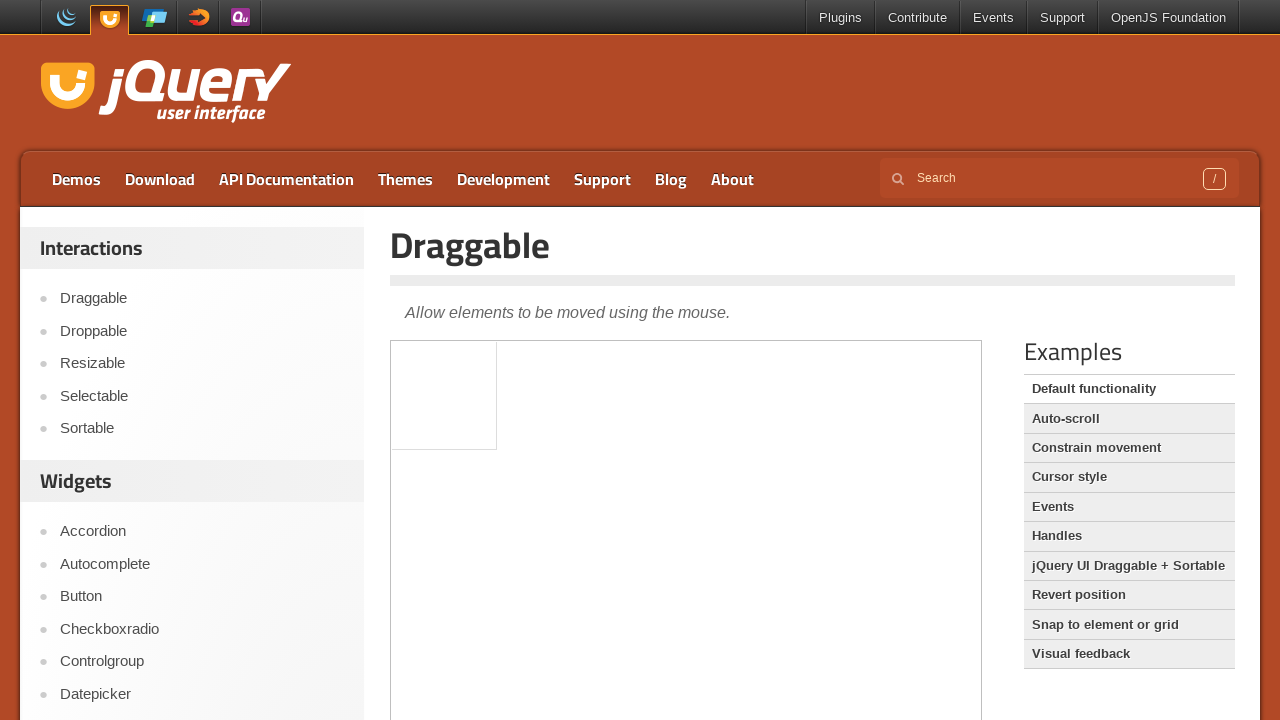